Sets search field value to 'desktop' using JavaScript execution

Starting URL: https://naveenautomationlabs.com/opencart/

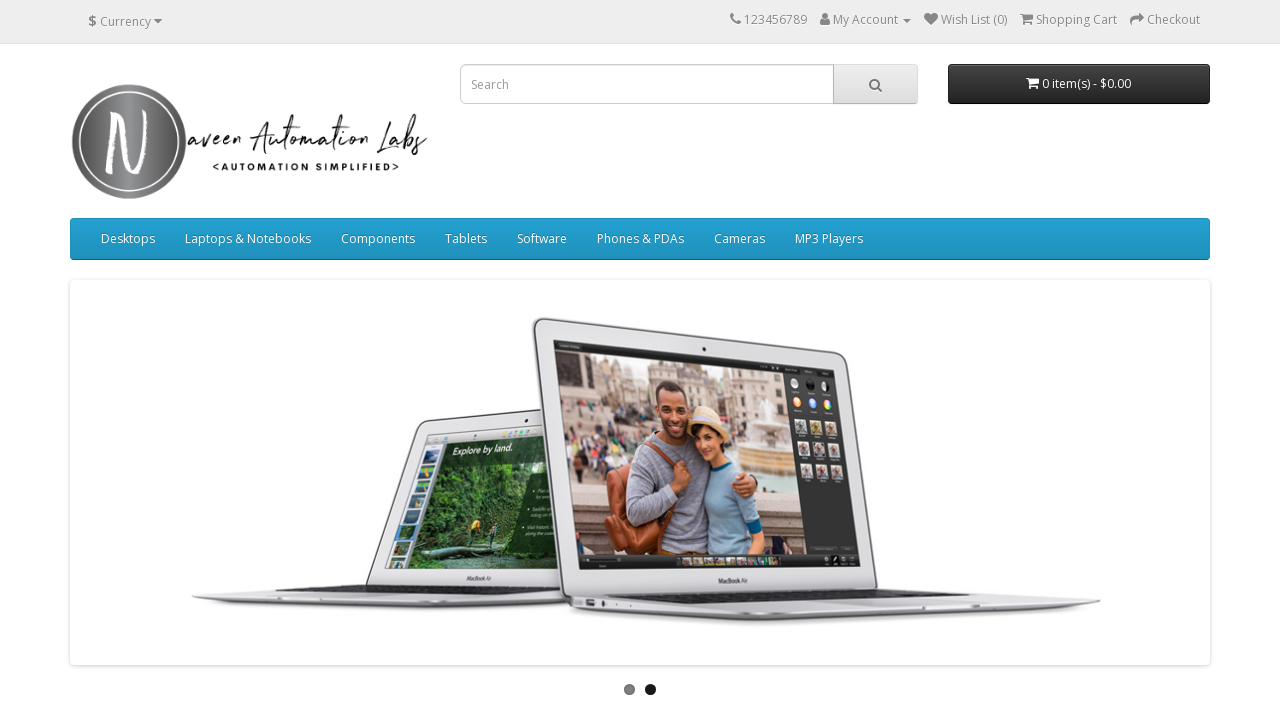

Set search field value to 'desktop' using JavaScript execution
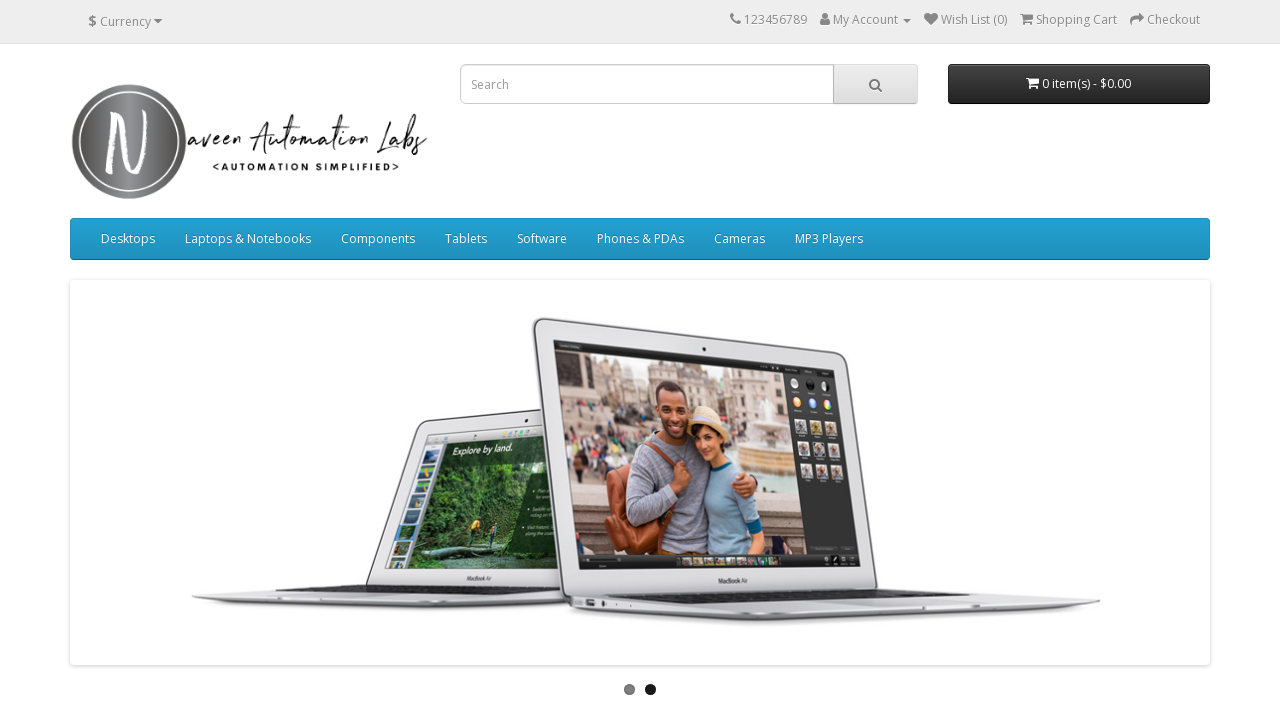

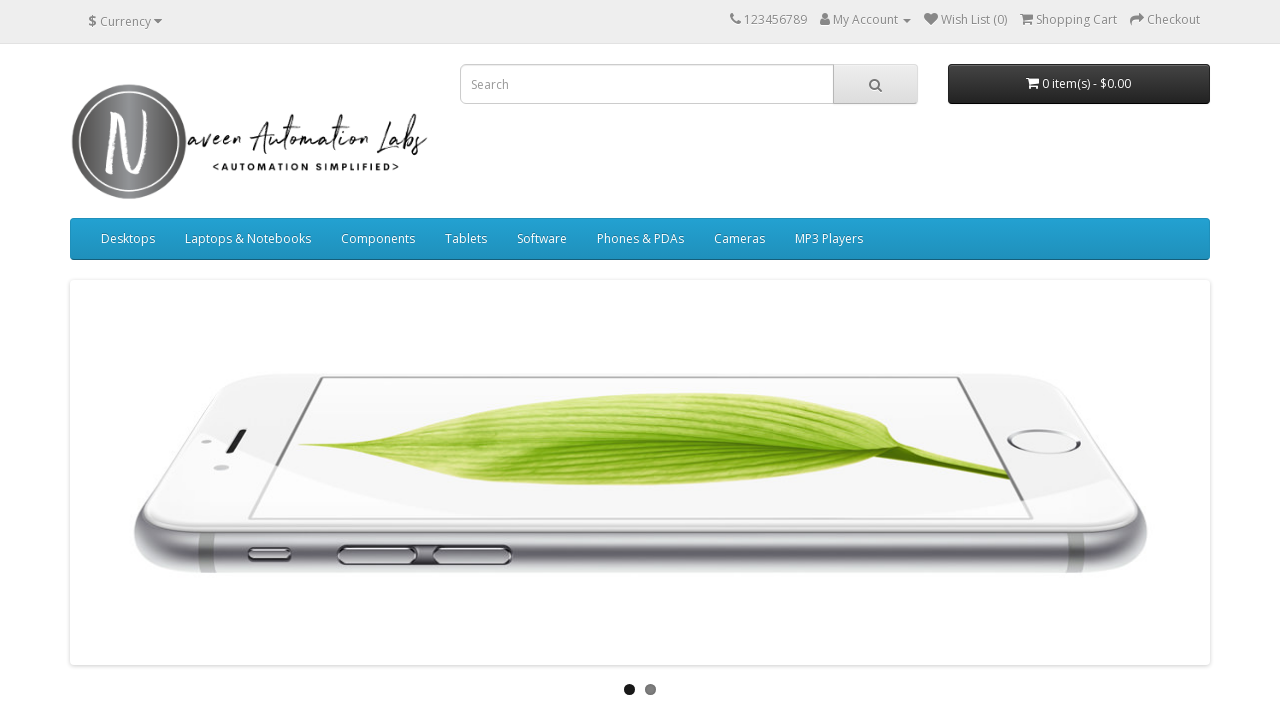